Navigates to a subscription website builder homepage and verifies the page loads

Starting URL: https://subscriptionwebsitebuilder.co.uk

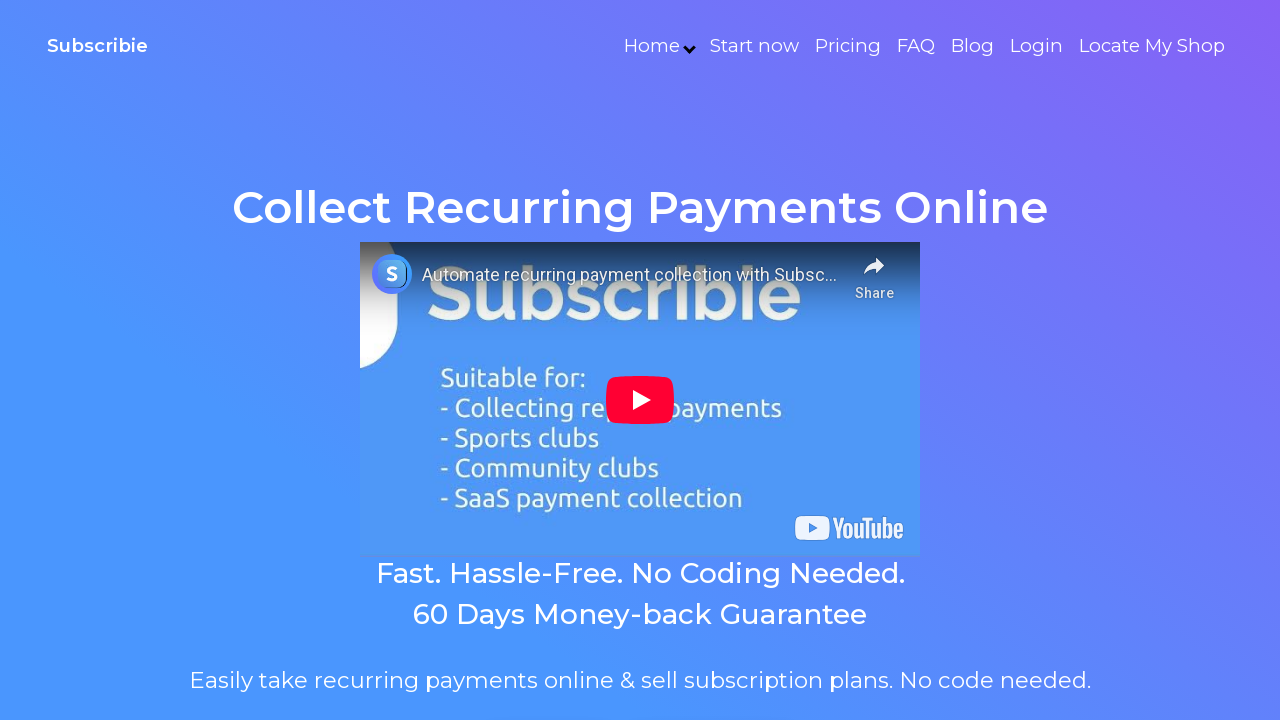

Waited for page to reach network idle state
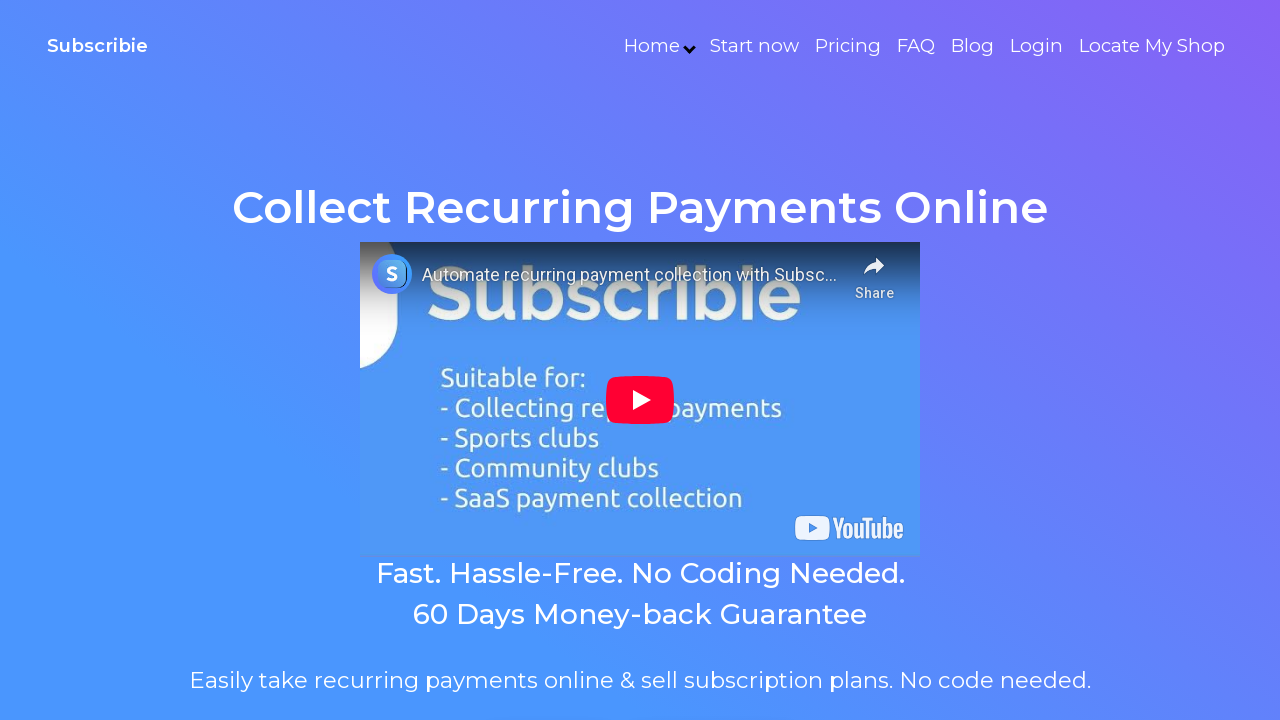

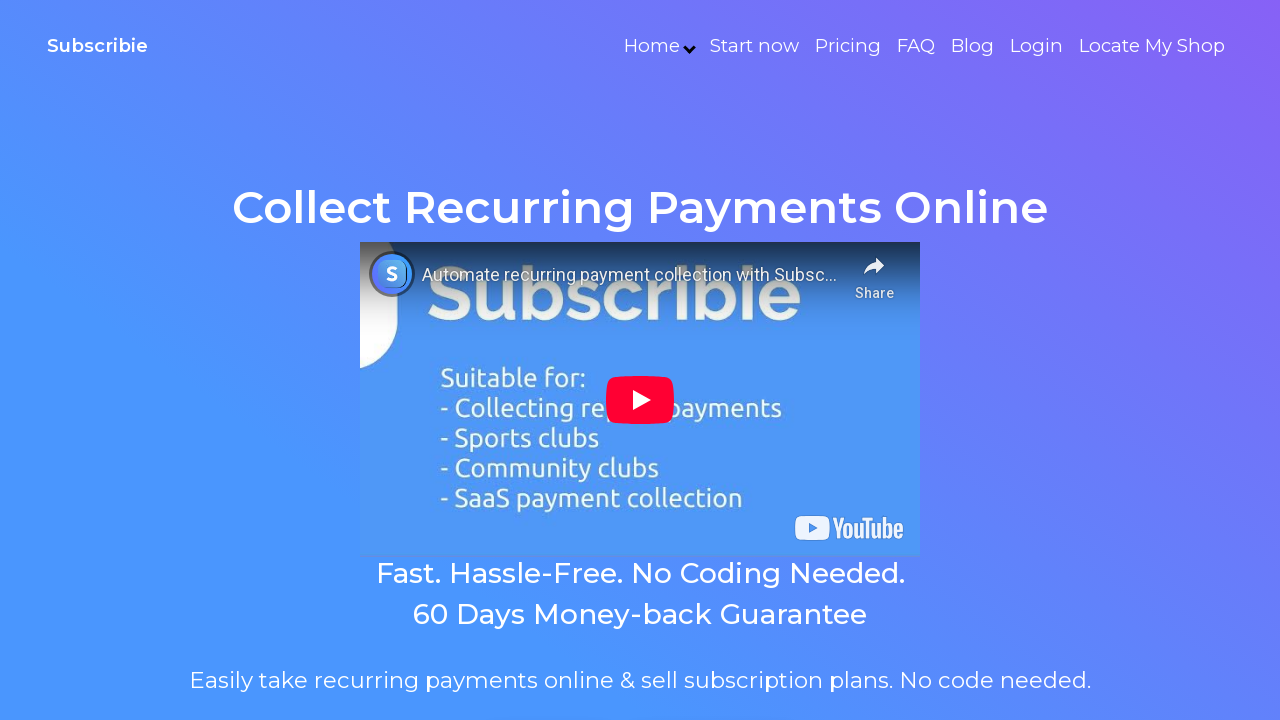